Fills out a Google Form with name, age, and city fields using generated test data.

Starting URL: https://docs.google.com/forms/d/e/1FAIpQLSfWBhBnzkAfK3UCrHVG3mCud9e0L4ILu3DCScGLxMjpiP5_xQ/viewform

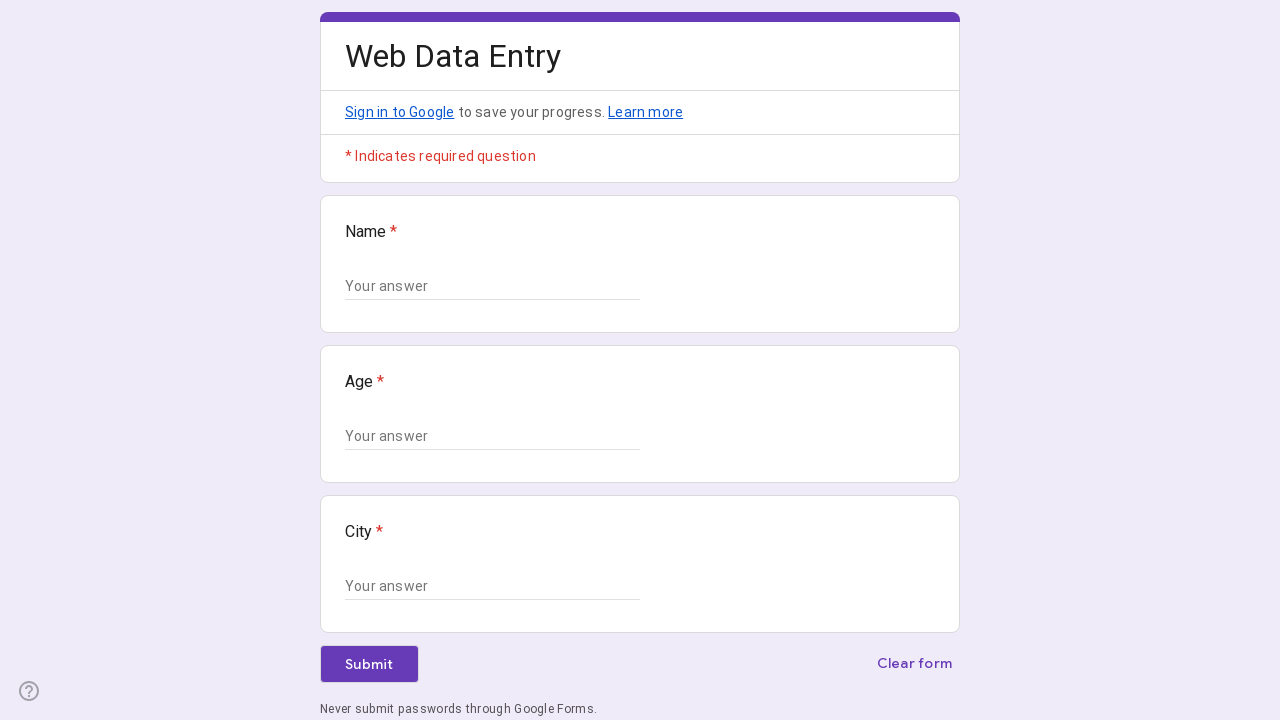

Google Form loaded and Name field selector is visible
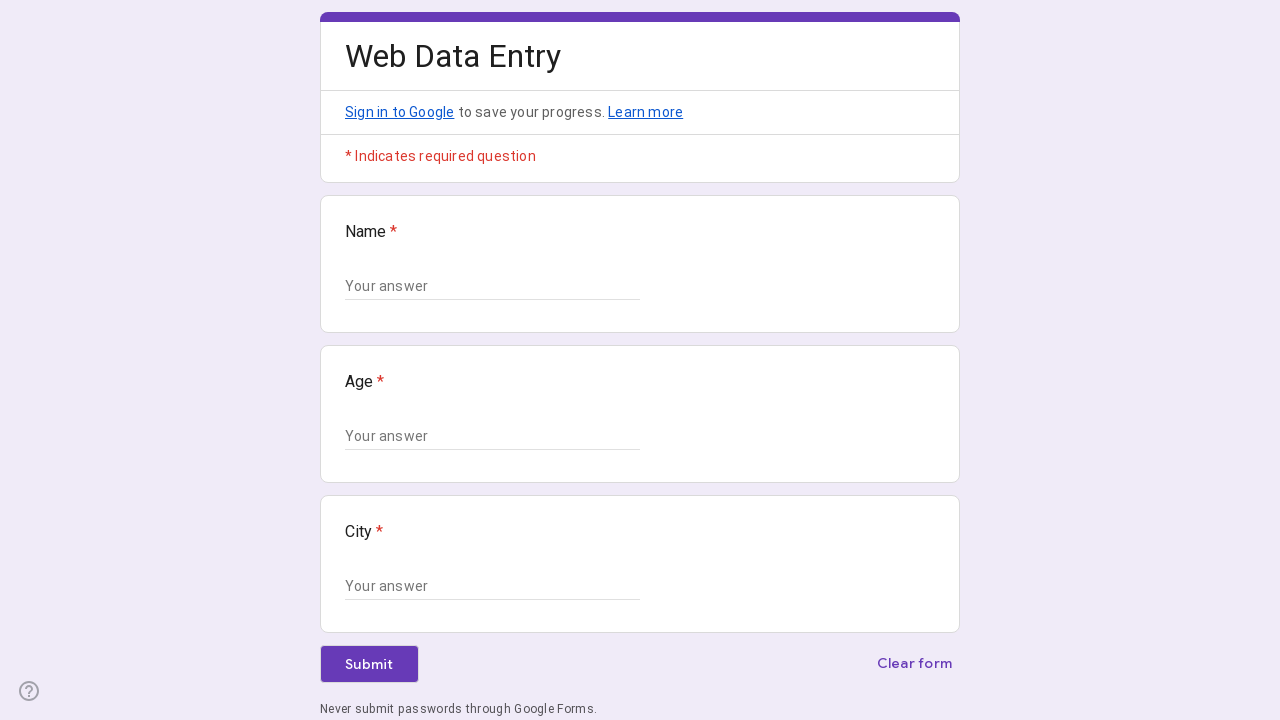

Filled Name field with 'Sarah Johnson' on //div[contains(@data-params, 'Name')]//input
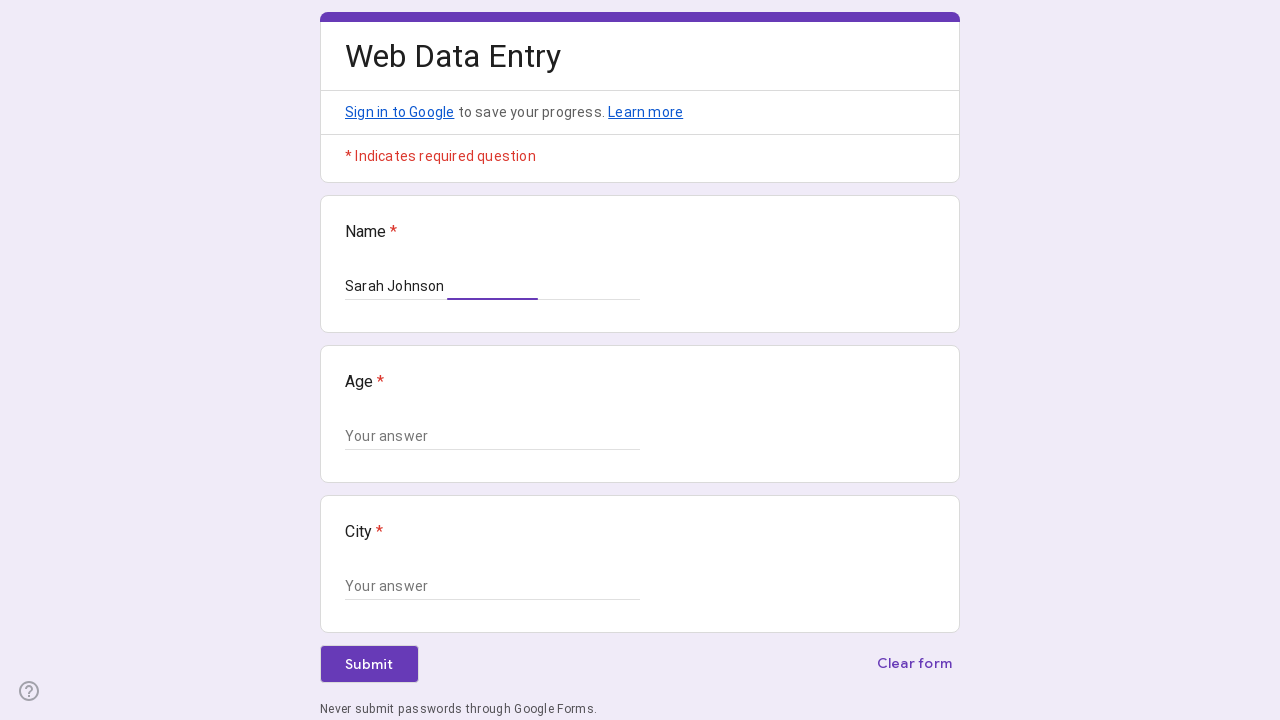

Filled Age field with '28' on //div[contains(@data-params, 'Age')]//input
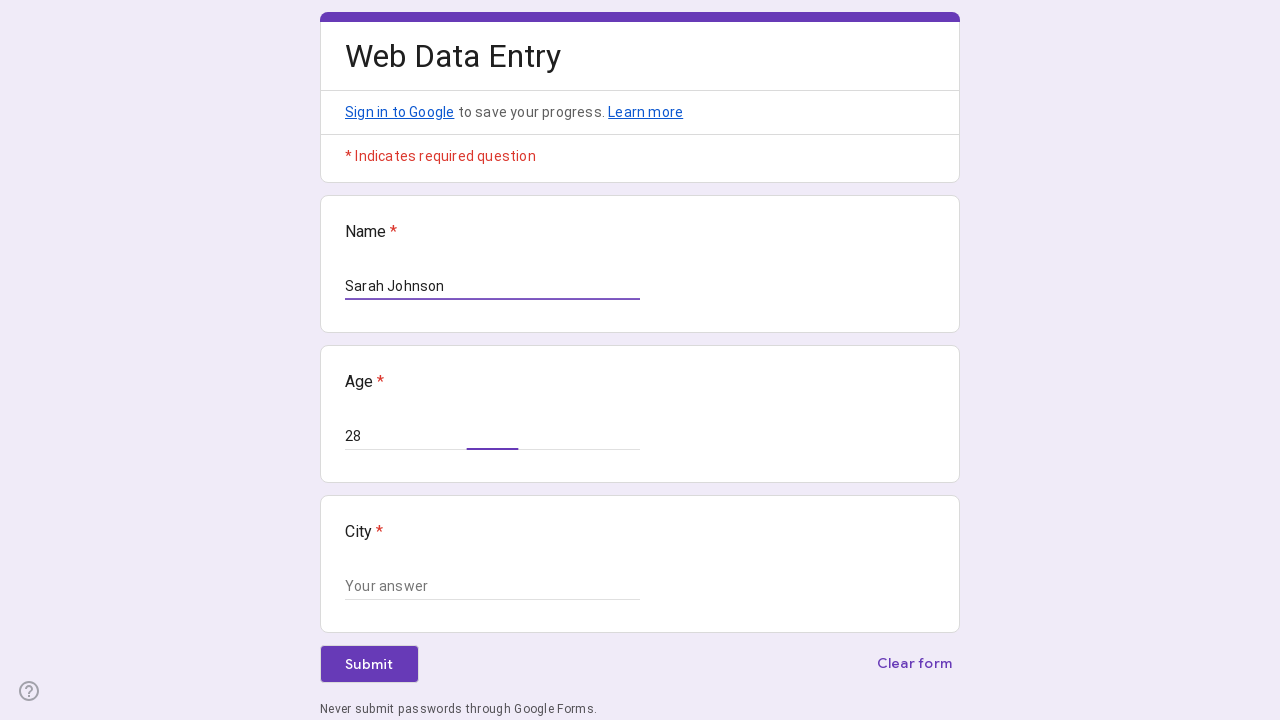

Filled City field with 'Portland' on //div[contains(@data-params, 'City')]//input
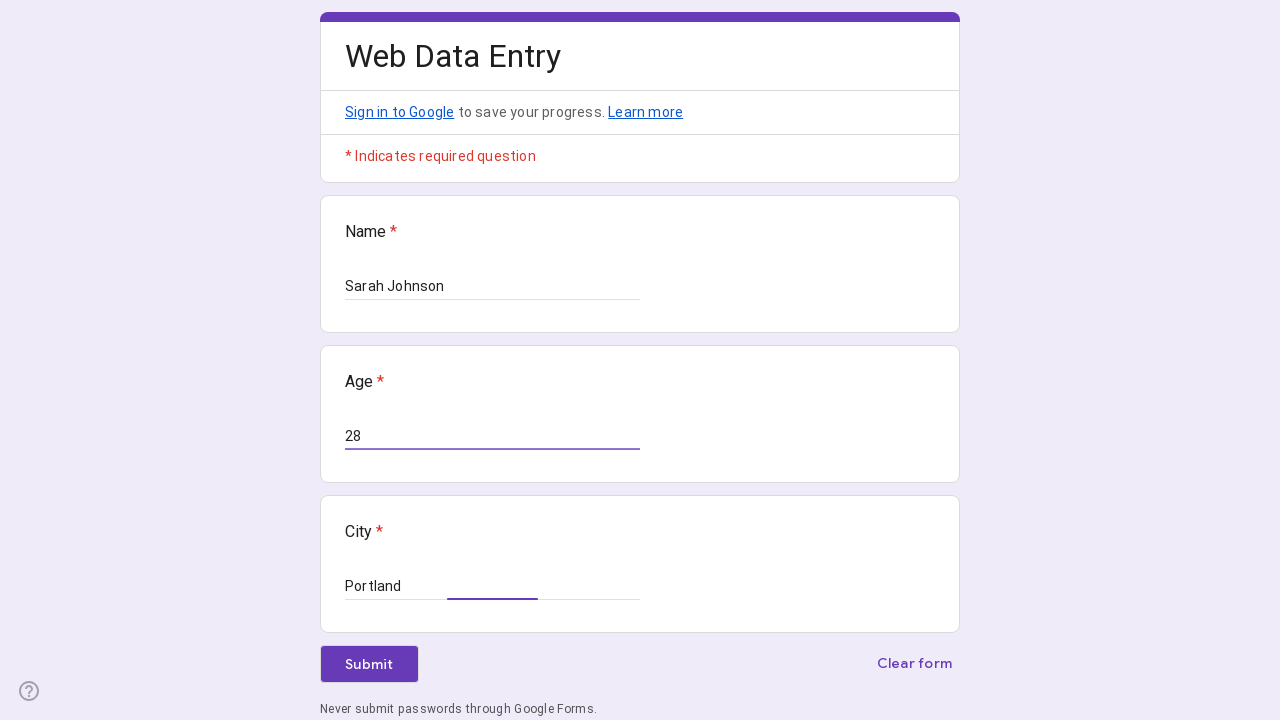

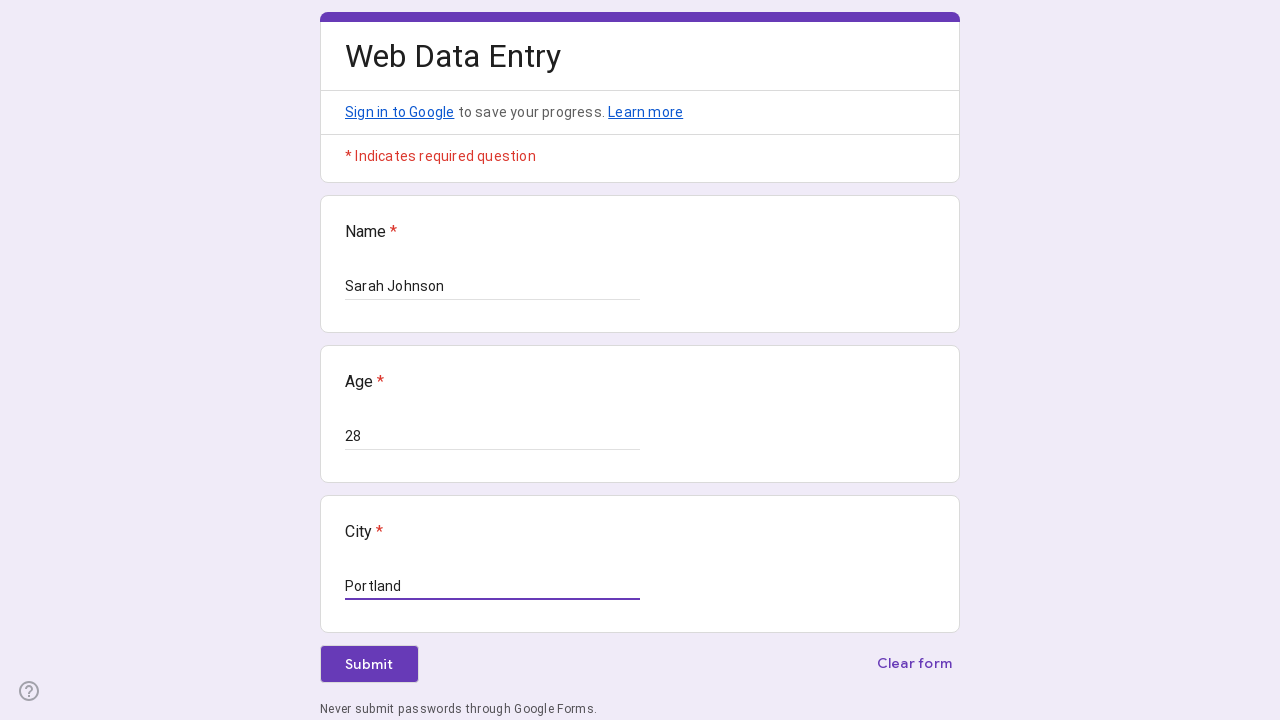